Navigates to Pro Kabaddi standings page and verifies that team information including points and wins data is displayed correctly for a specific team

Starting URL: https://www.prokabaddi.com/standings

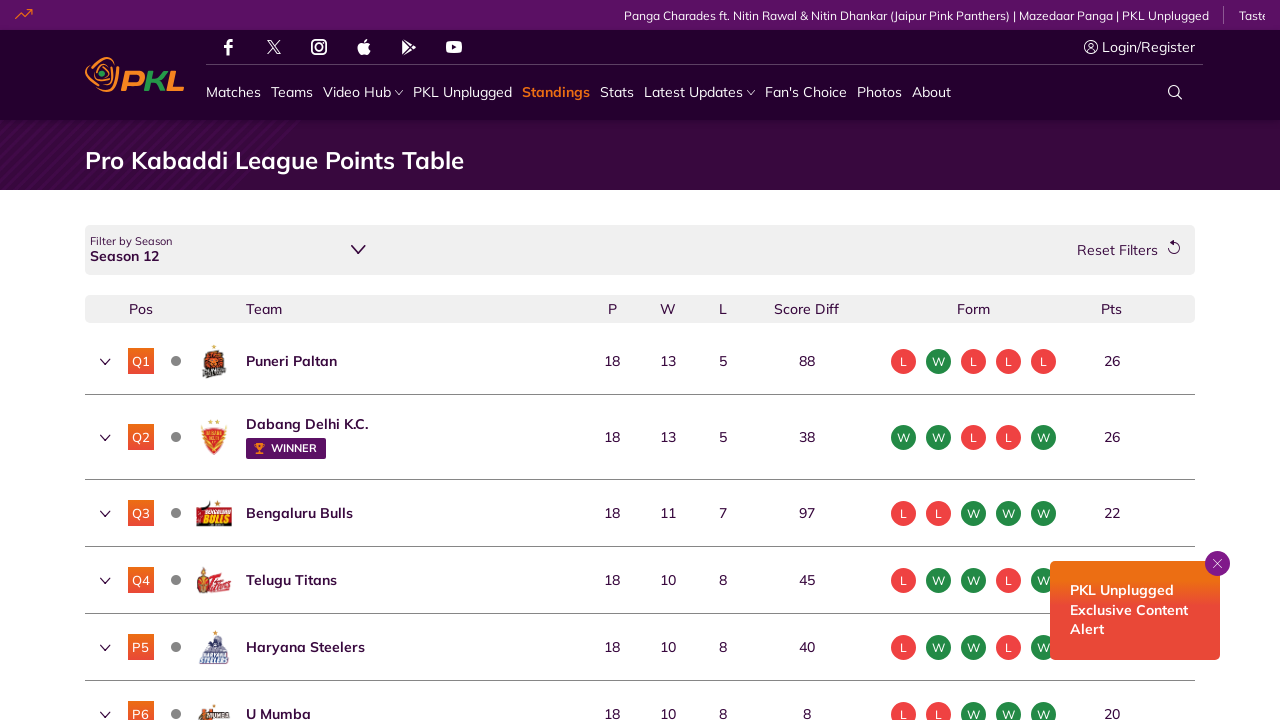

Waited for standings table to load
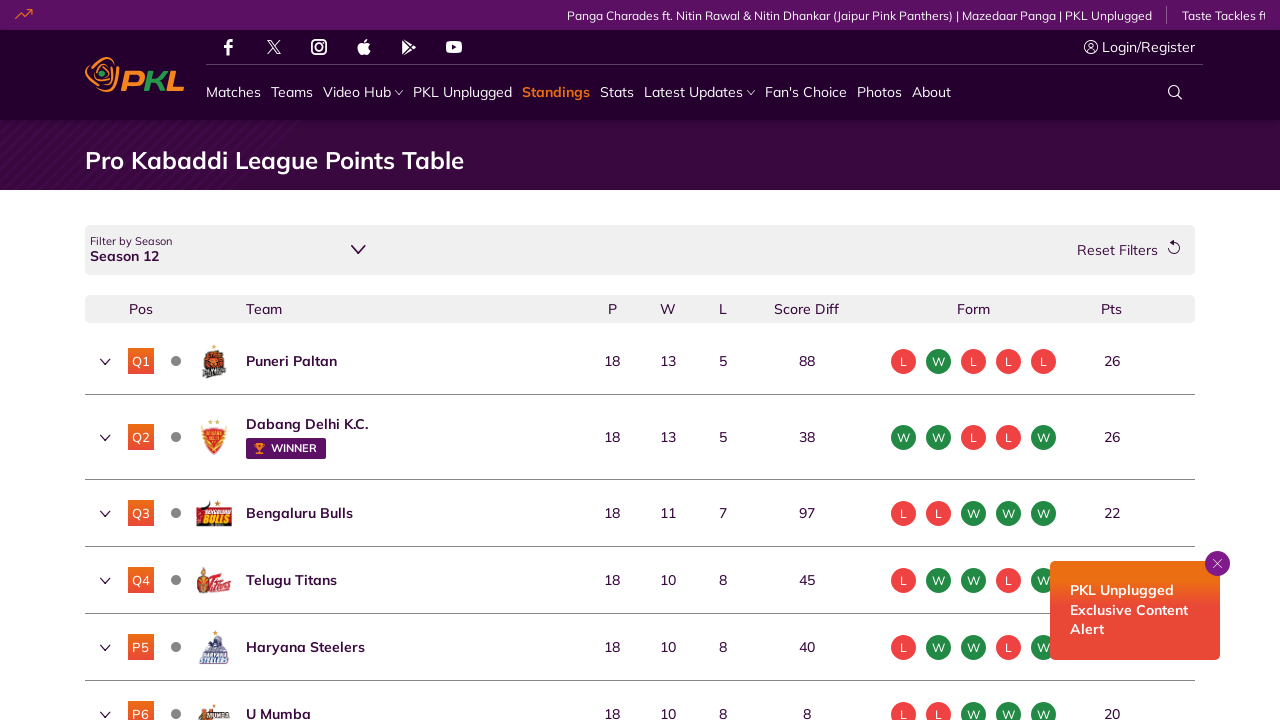

Verified team names are displayed in standings table
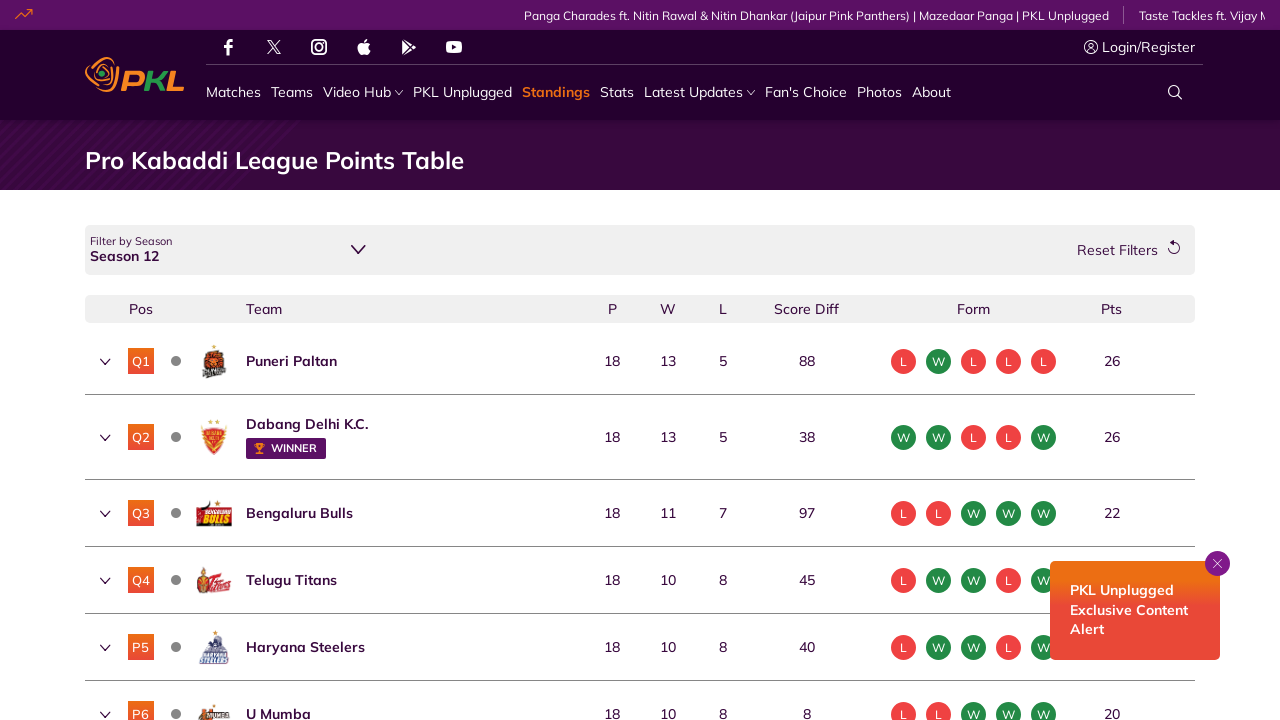

Located Bengaluru Bulls team in standings
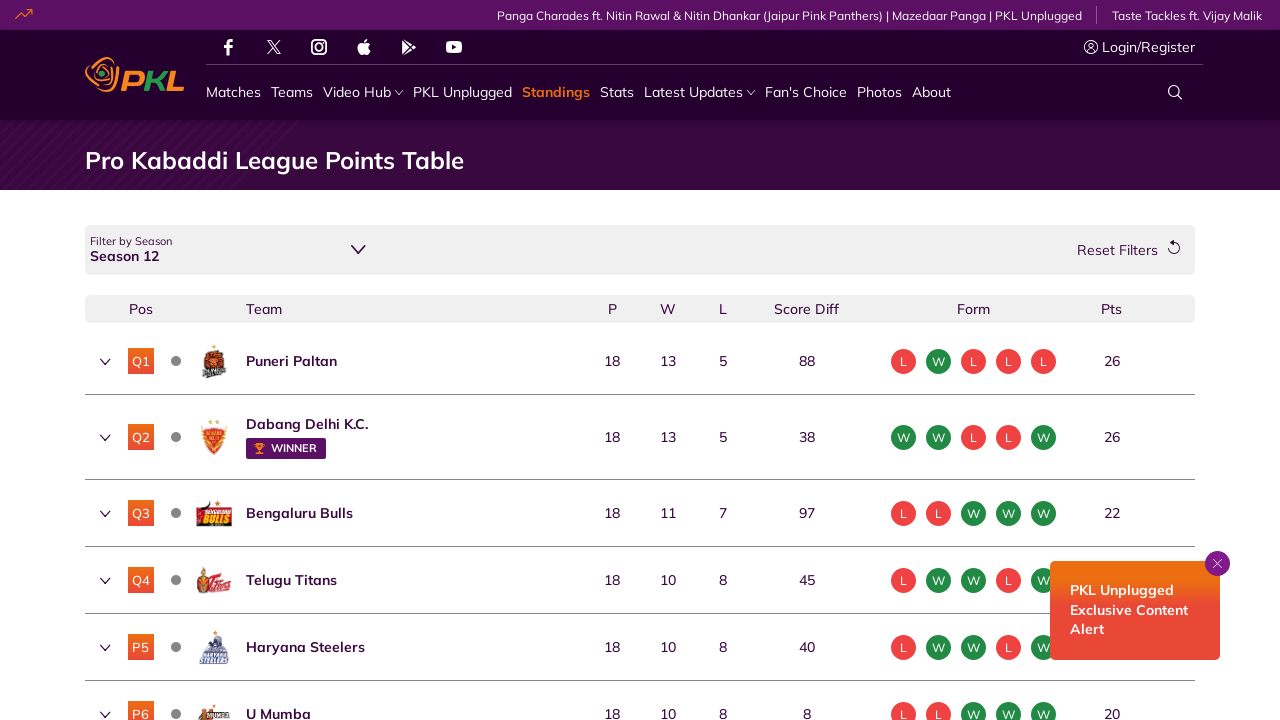

Verified points column exists for Bengaluru Bulls
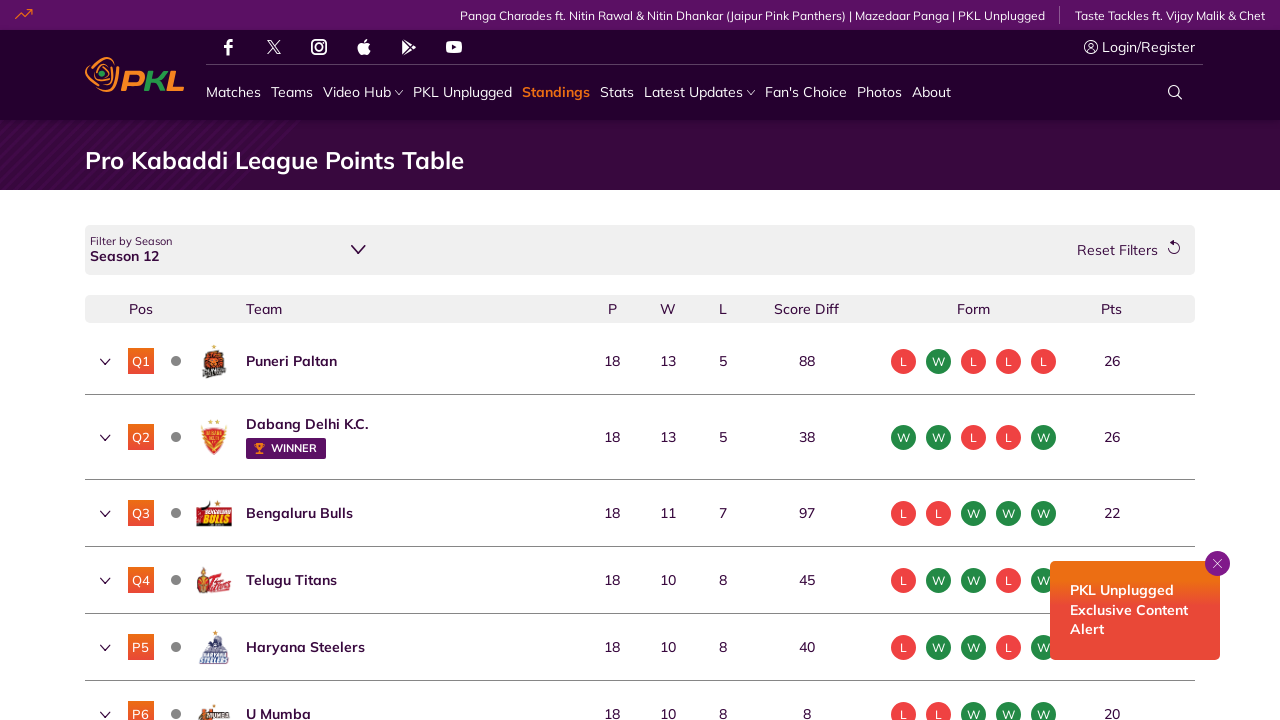

Verified wins column exists for Bengaluru Bulls
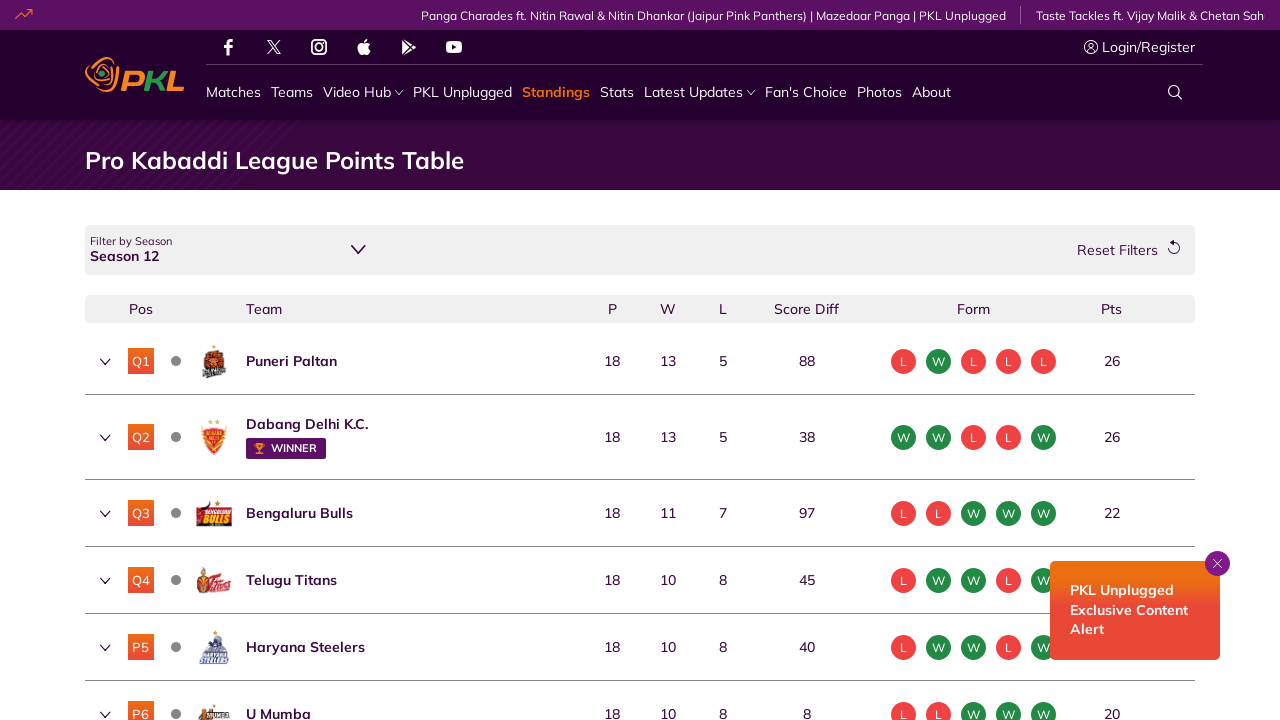

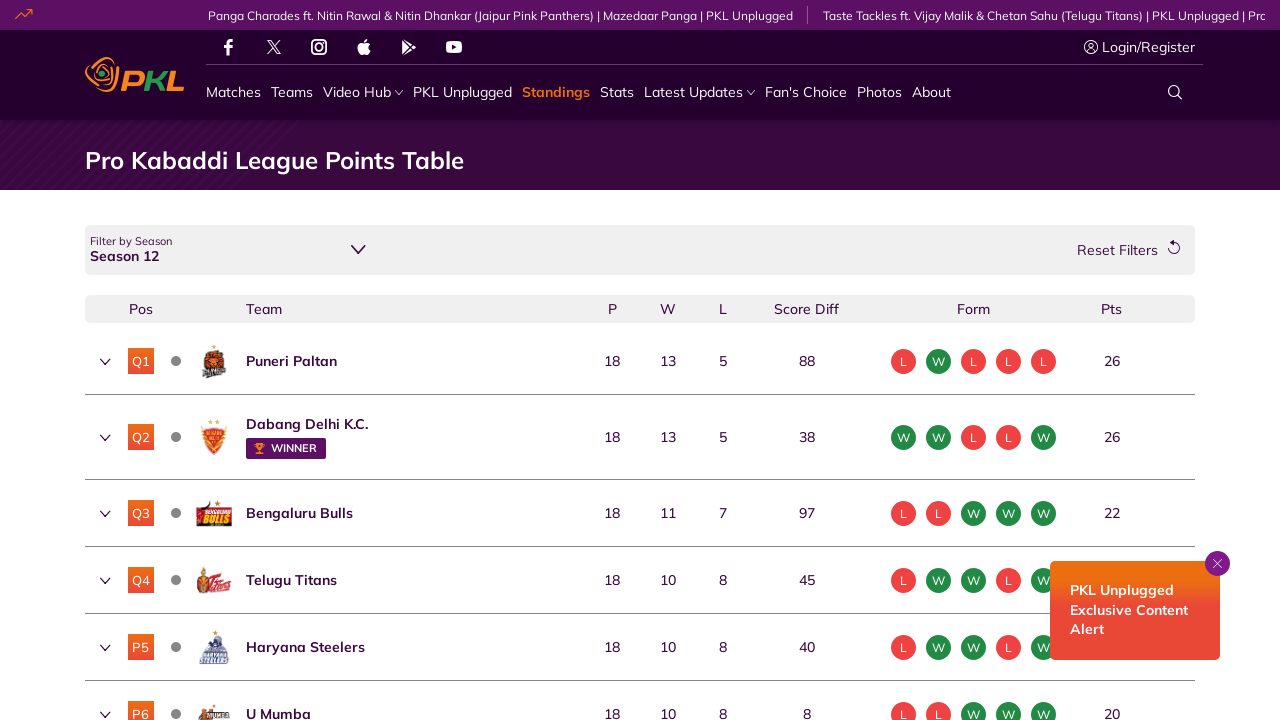